Navigates to Rahul Shetty Academy website and verifies the page loads by checking the page title and URL are accessible.

Starting URL: https://rahulshettyacademy.com

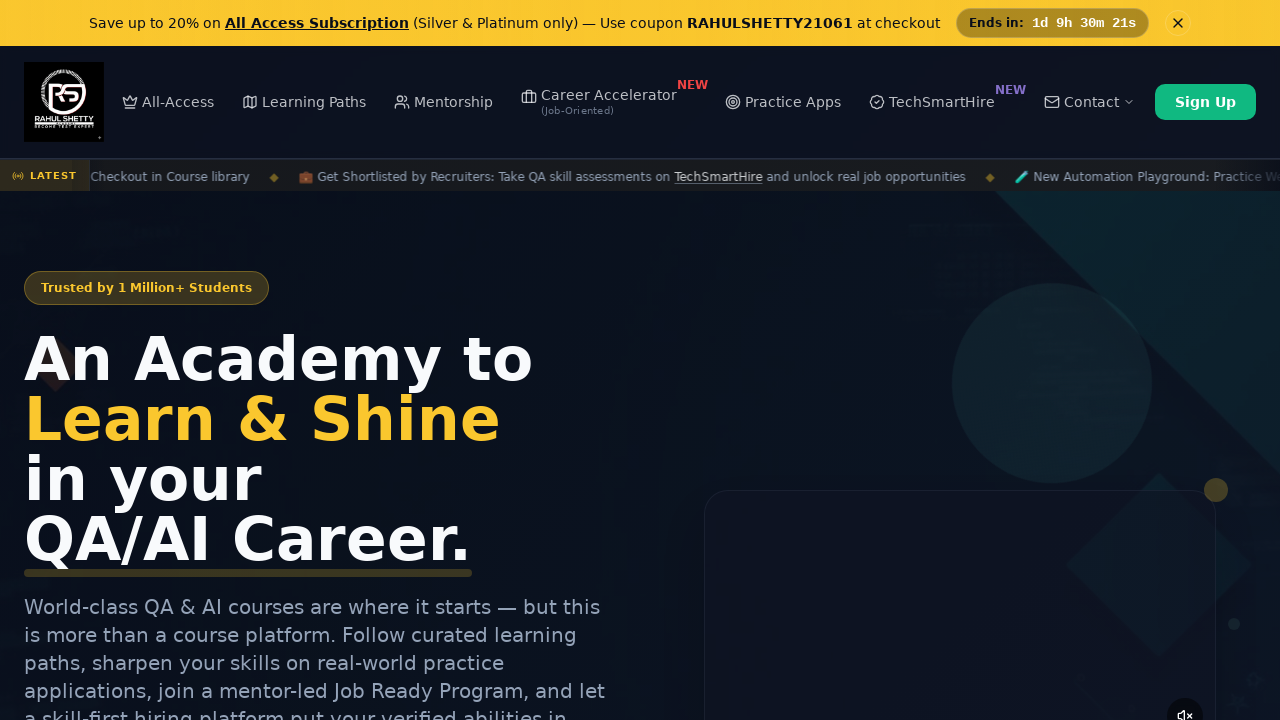

Waited for page to reach domcontentloaded state
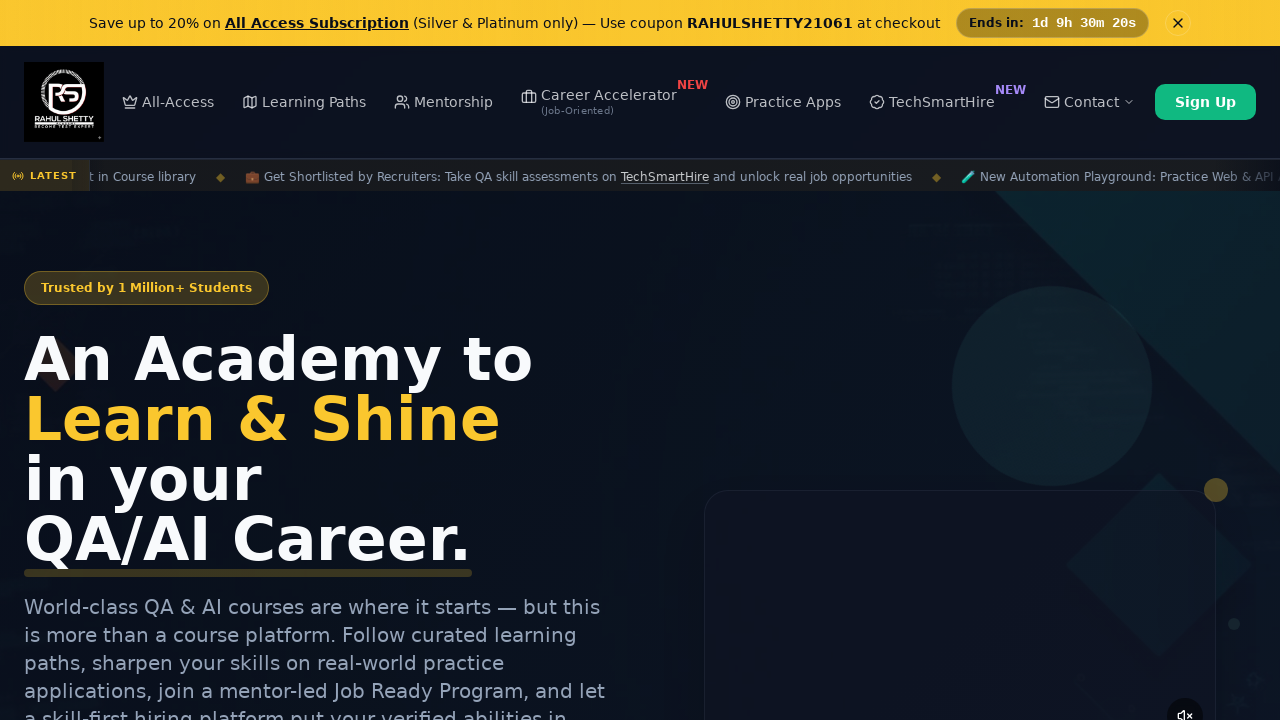

Retrieved page title: Rahul Shetty Academy | QA Automation, Playwright, AI Testing & Online Training
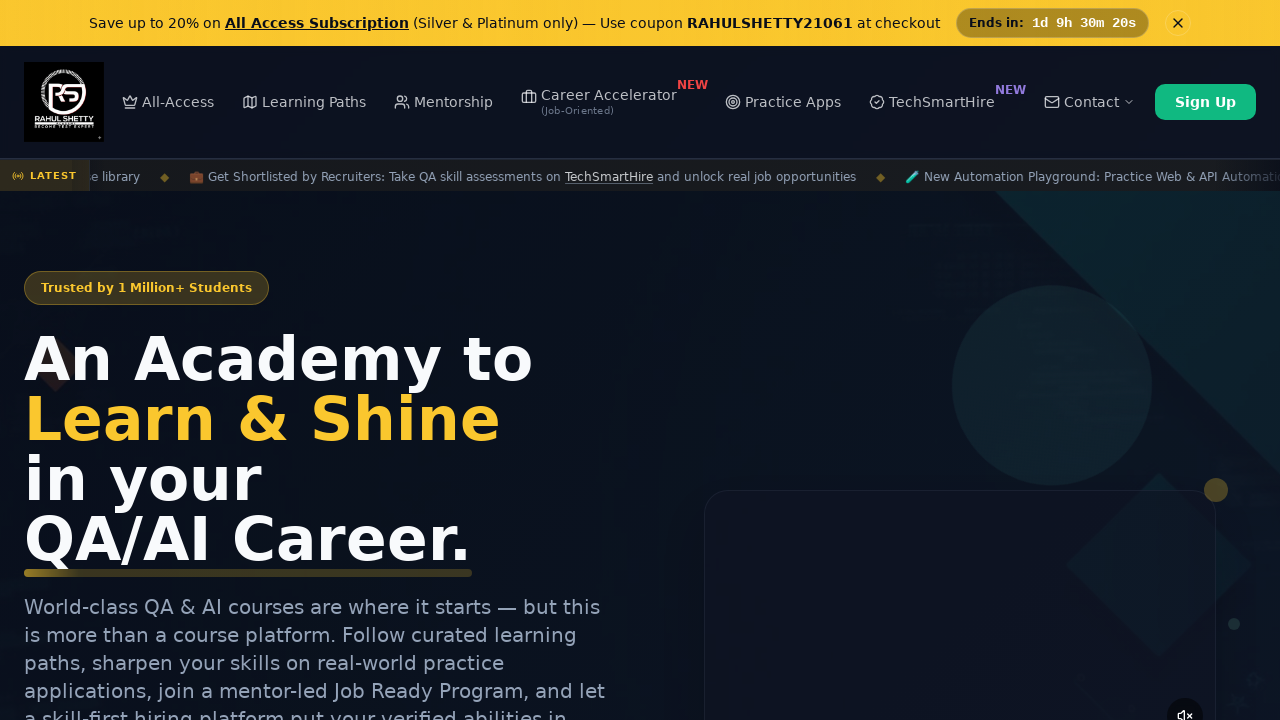

Retrieved current URL: https://rahulshettyacademy.com/
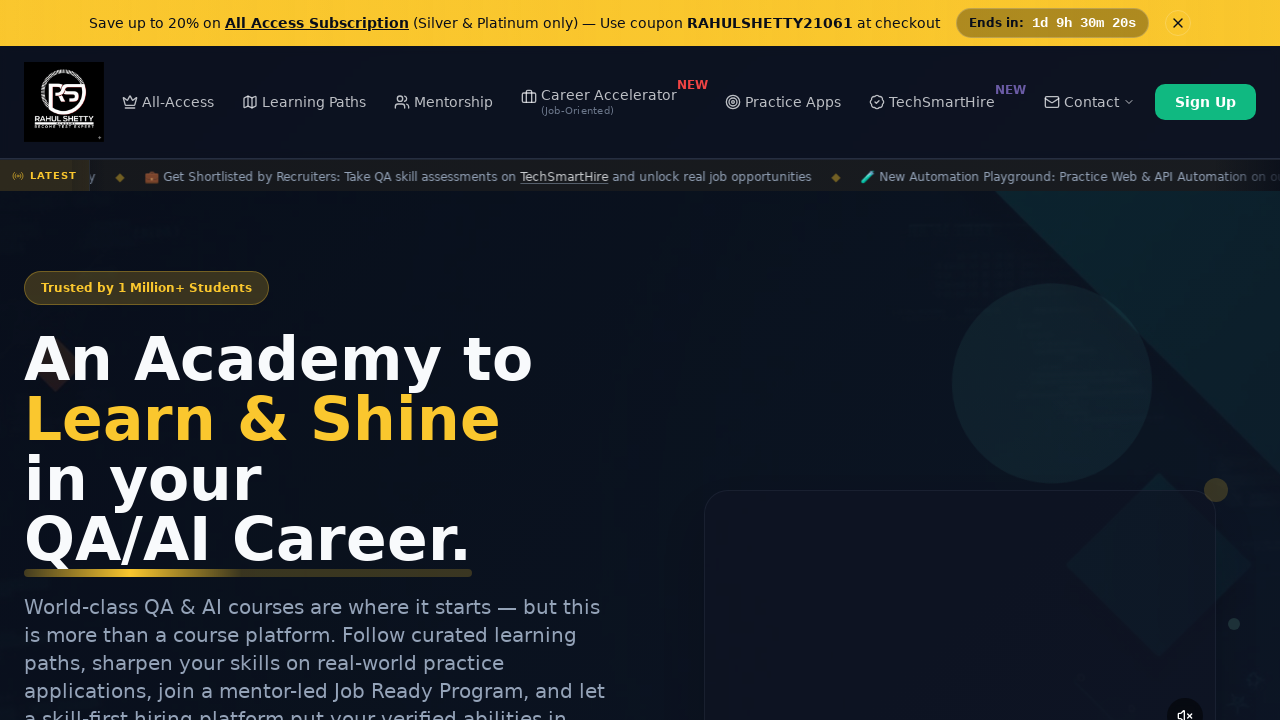

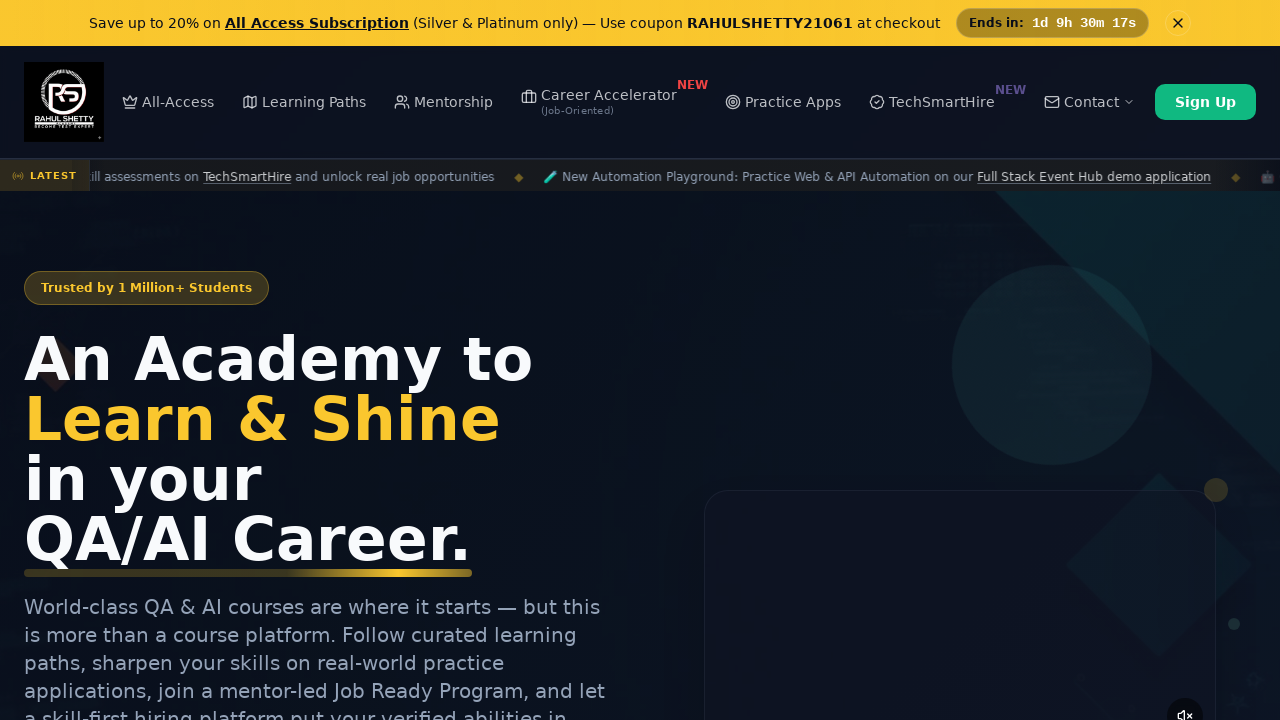